Tests link navigation by clicking on a "Created" link and verifying the resulting page content

Starting URL: https://www.tutorialspoint.com/selenium/practice/links.php

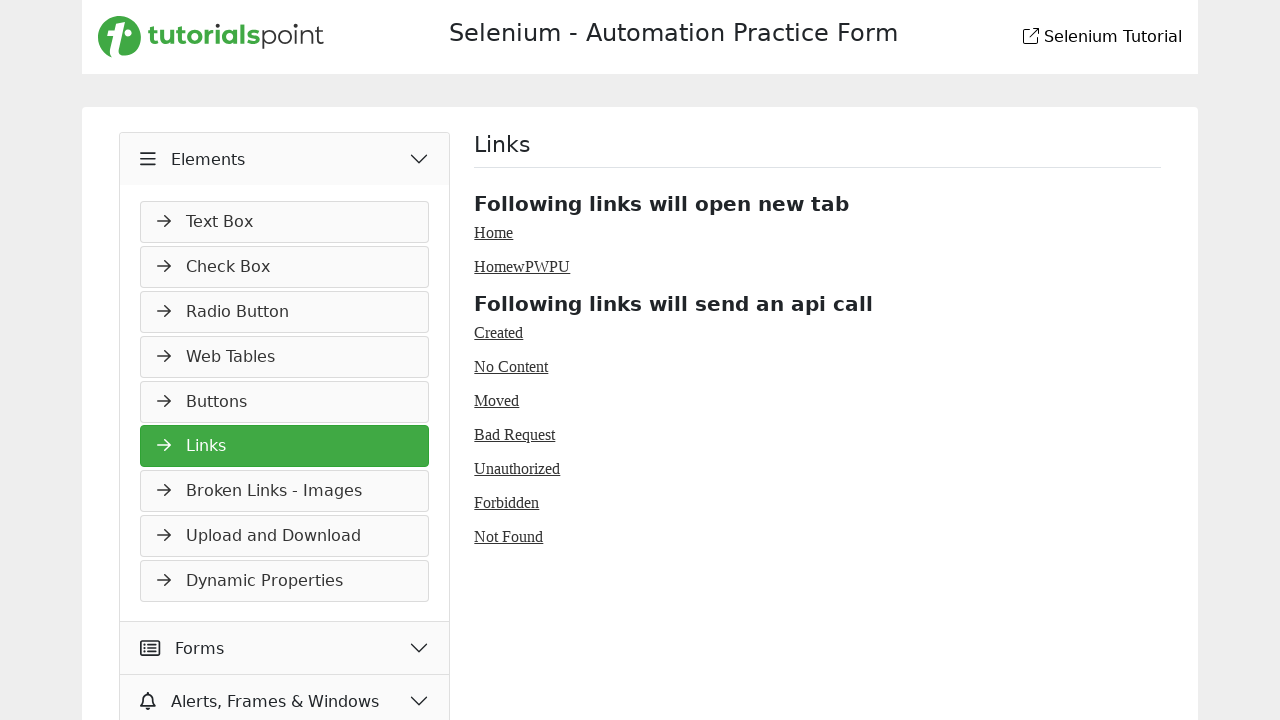

Clicked on the 'Created' link at (499, 332) on text=Created
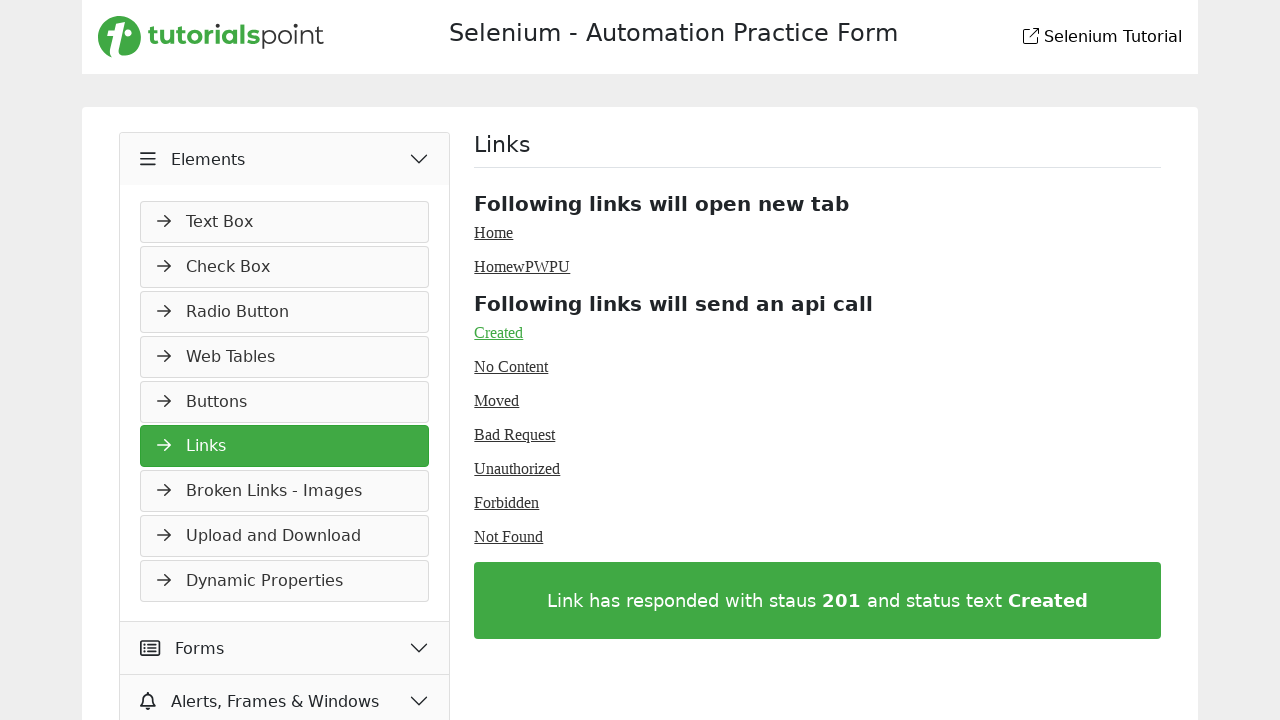

Waited for result element to be visible
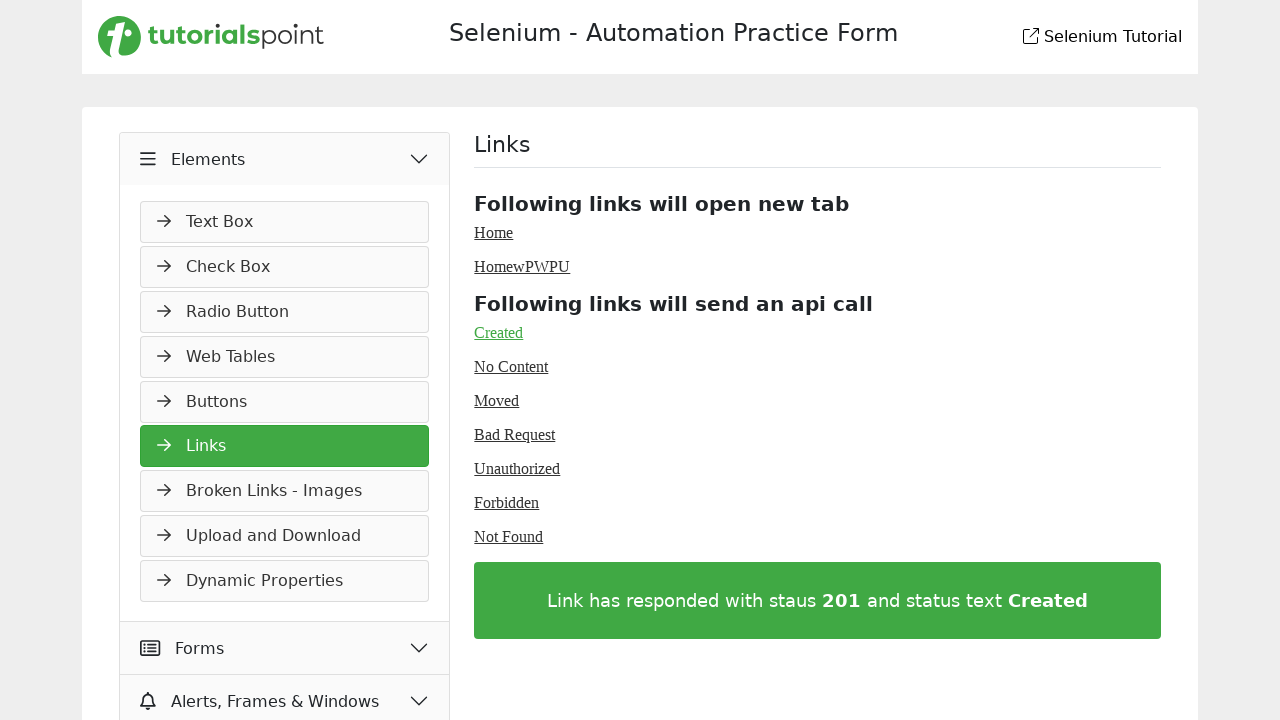

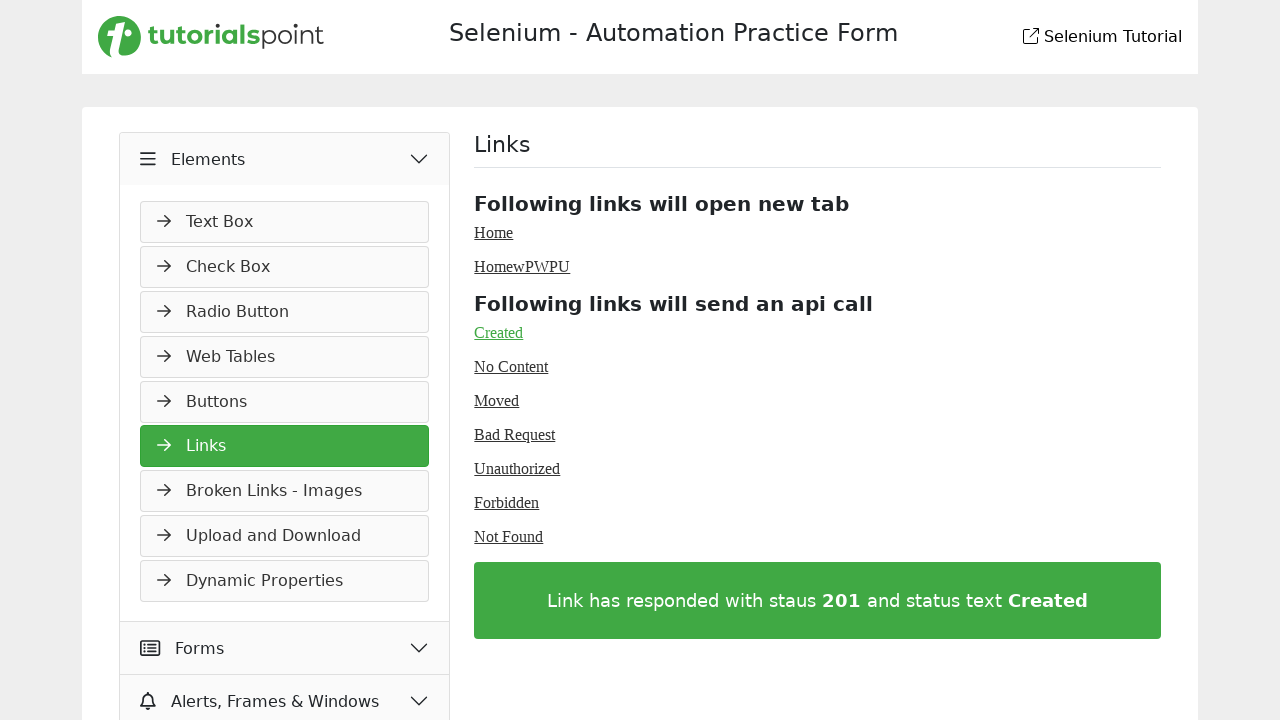